Tests navigation scope by counting links in different page sections (full page, footer, first column) and opens each link in the footer's first column in a new tab to verify they work

Starting URL: https://www.rahulshettyacademy.com/AutomationPractice/

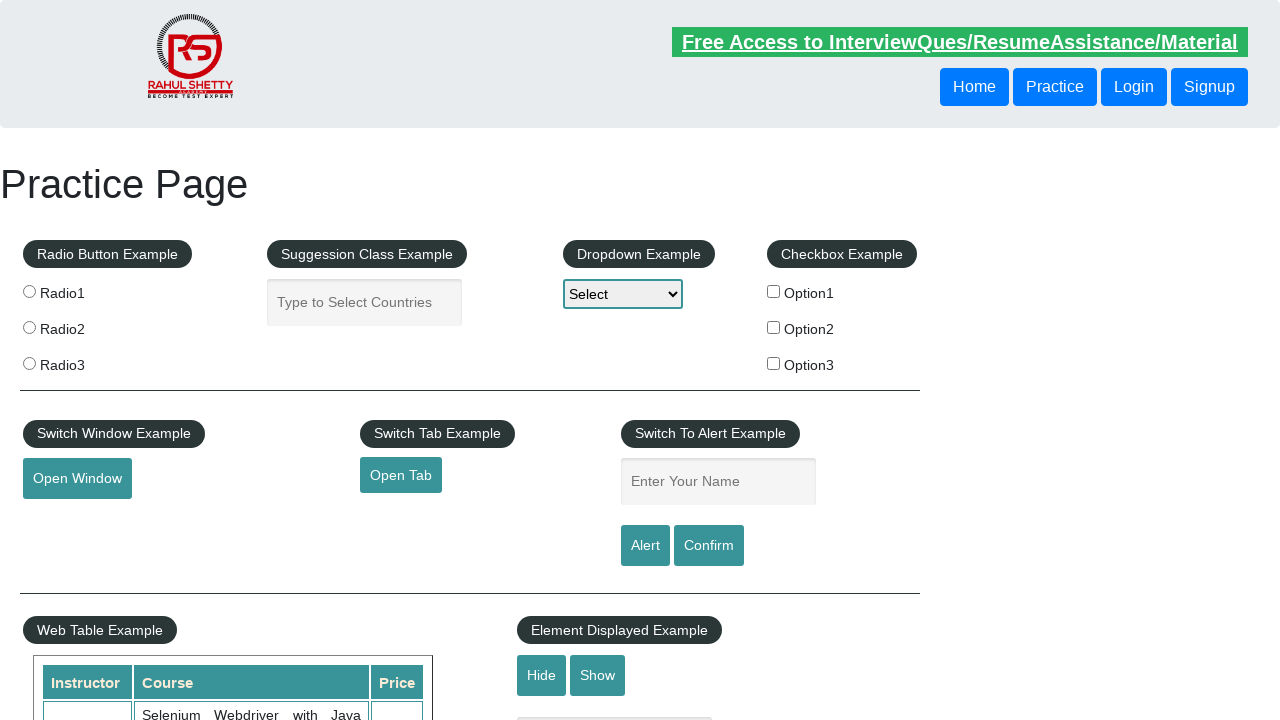

Counted total links on page: 27
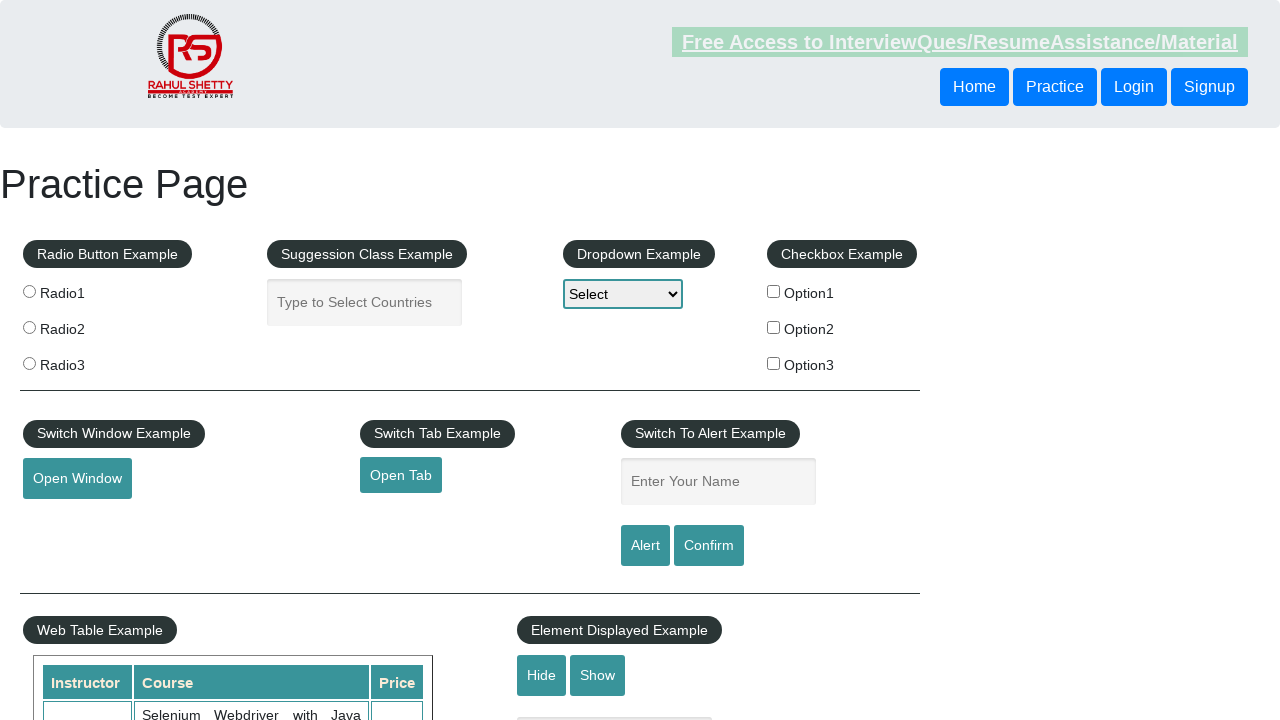

Counted links in footer section: 20
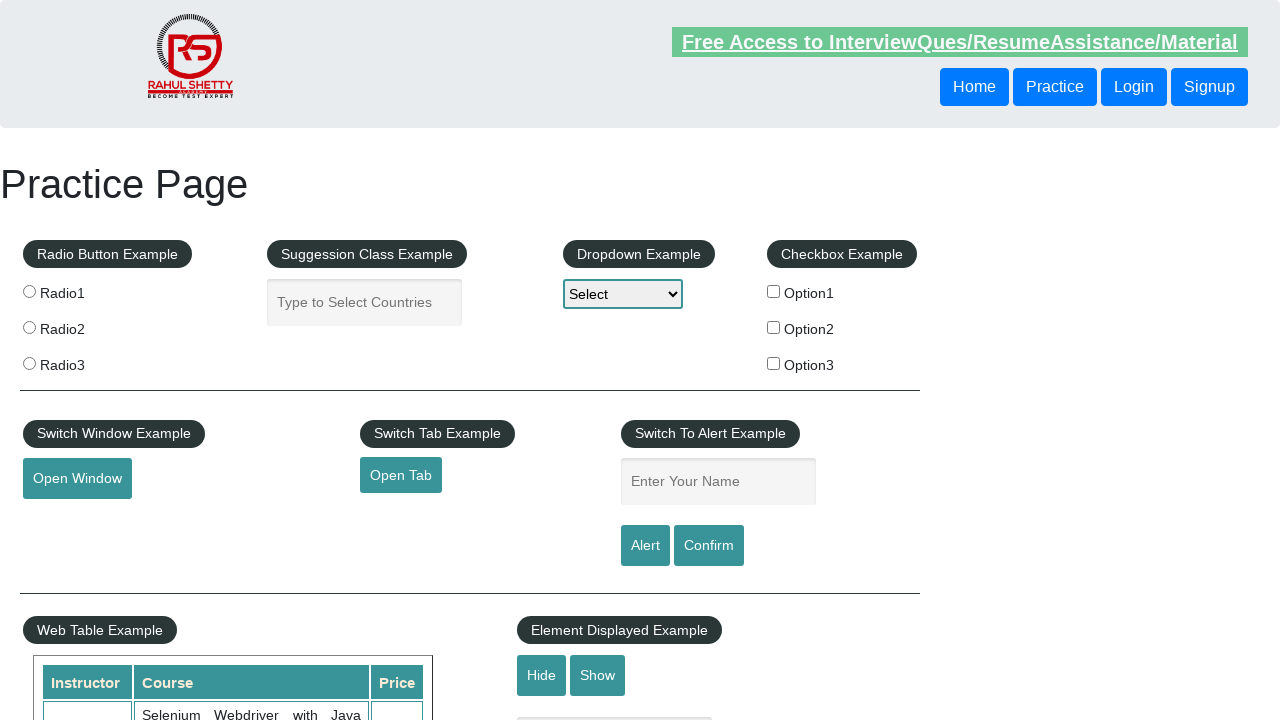

Counted links in first column of footer: 5
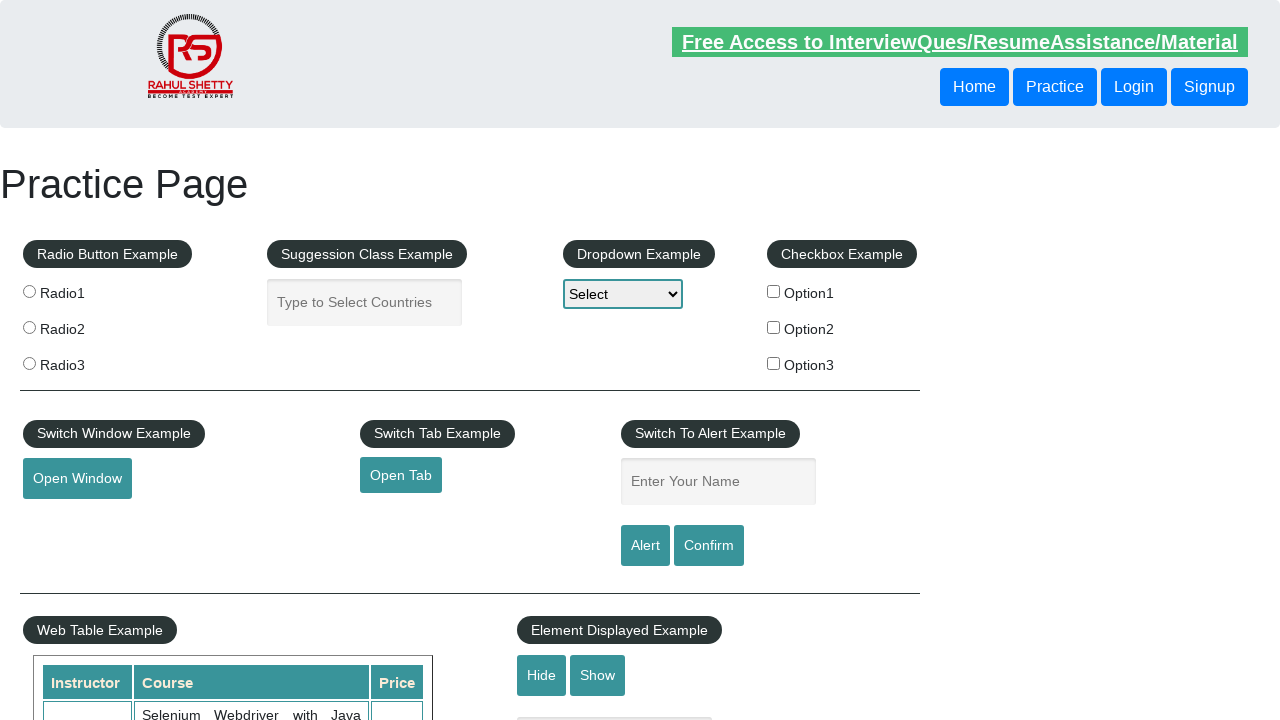

Opened first footer column link in new tab with Ctrl+click at (68, 520) on #gf-BIG >> xpath=//table/tbody/tr/td[1]/ul >> a >> nth=1
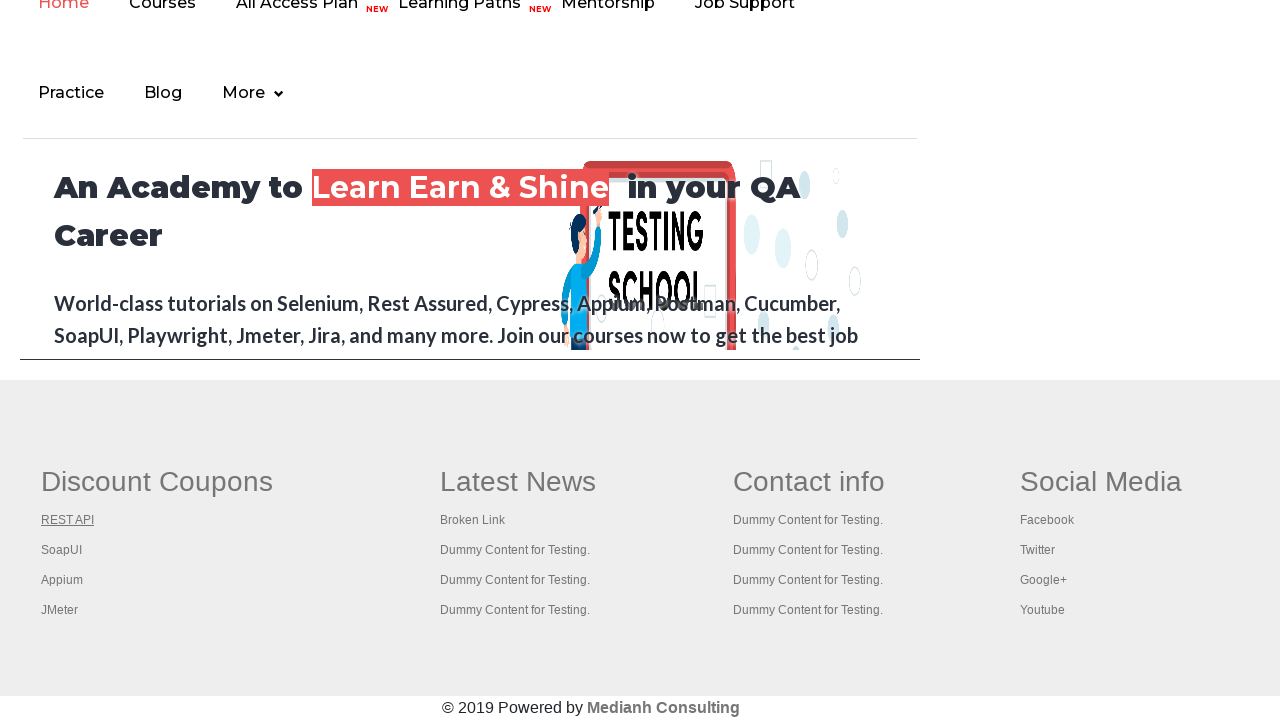

Retrieved title from first new tab: REST API Tutorial
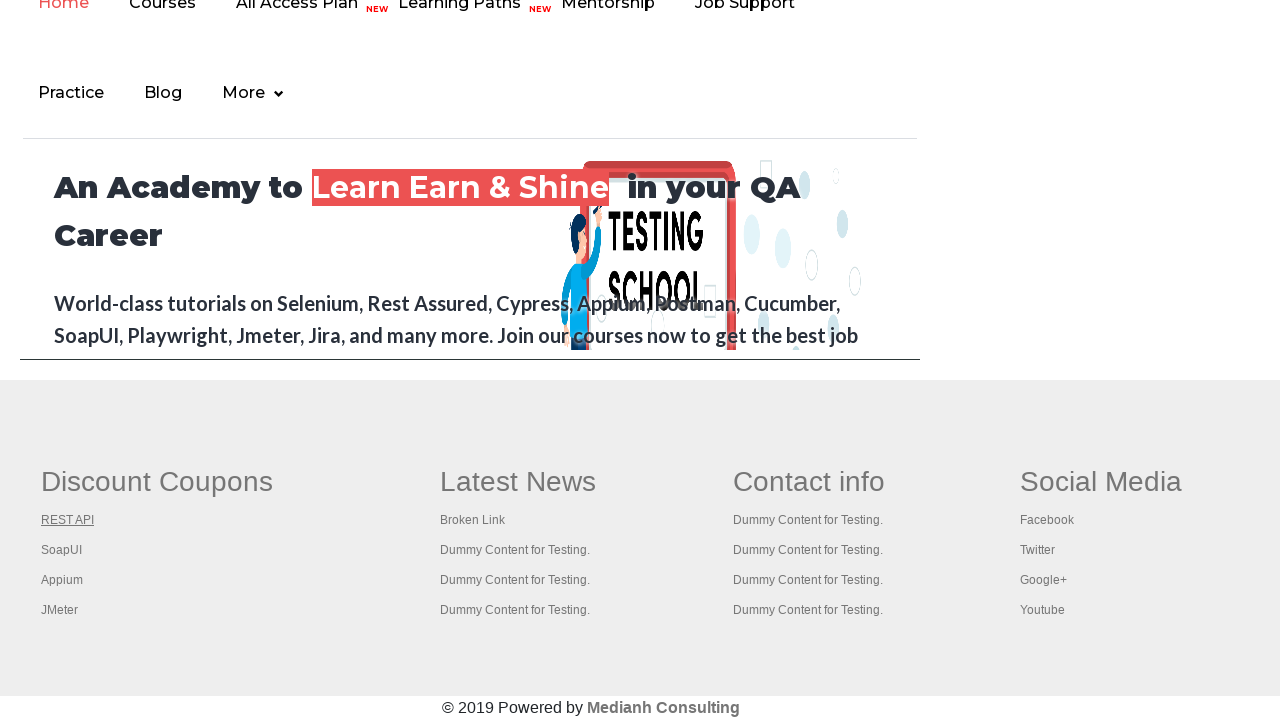

Closed first new tab
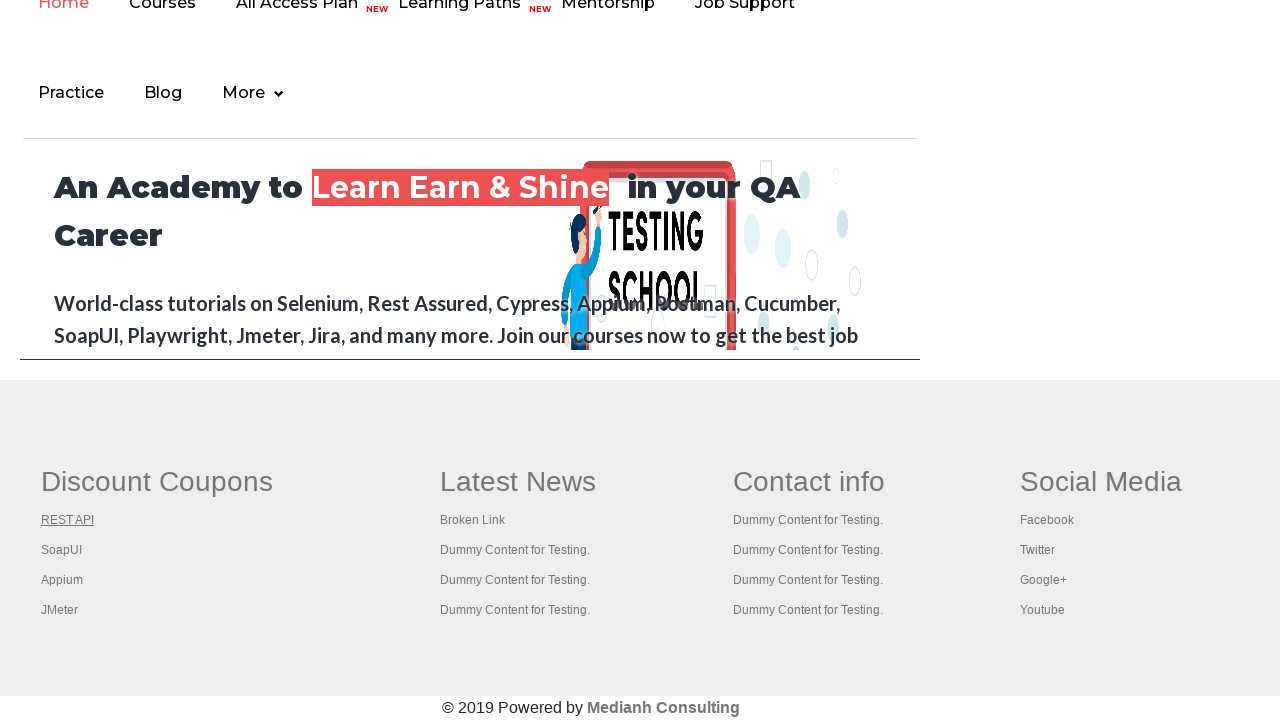

Opened footer column link 2 in new tab with Ctrl+click at (62, 550) on #gf-BIG >> xpath=//table/tbody/tr/td[1]/ul >> a >> nth=2
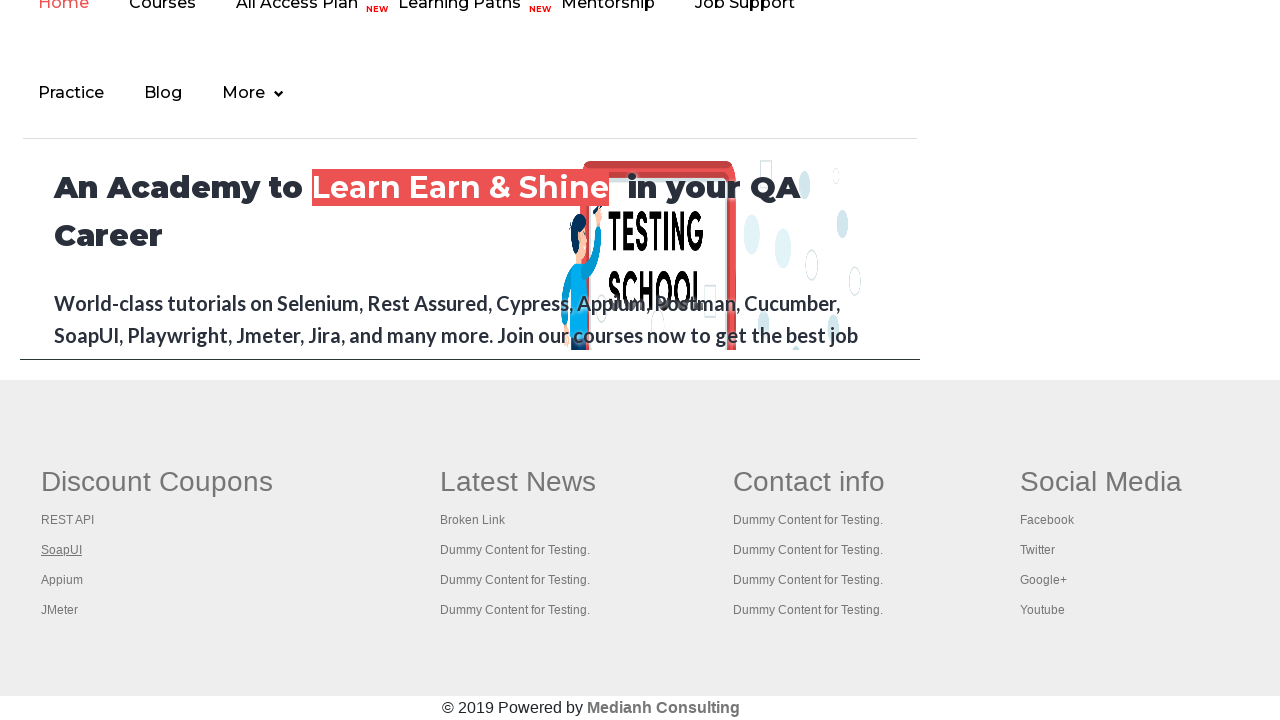

Retrieved title from tab 2: The World’s Most Popular API Testing Tool | SoapUI
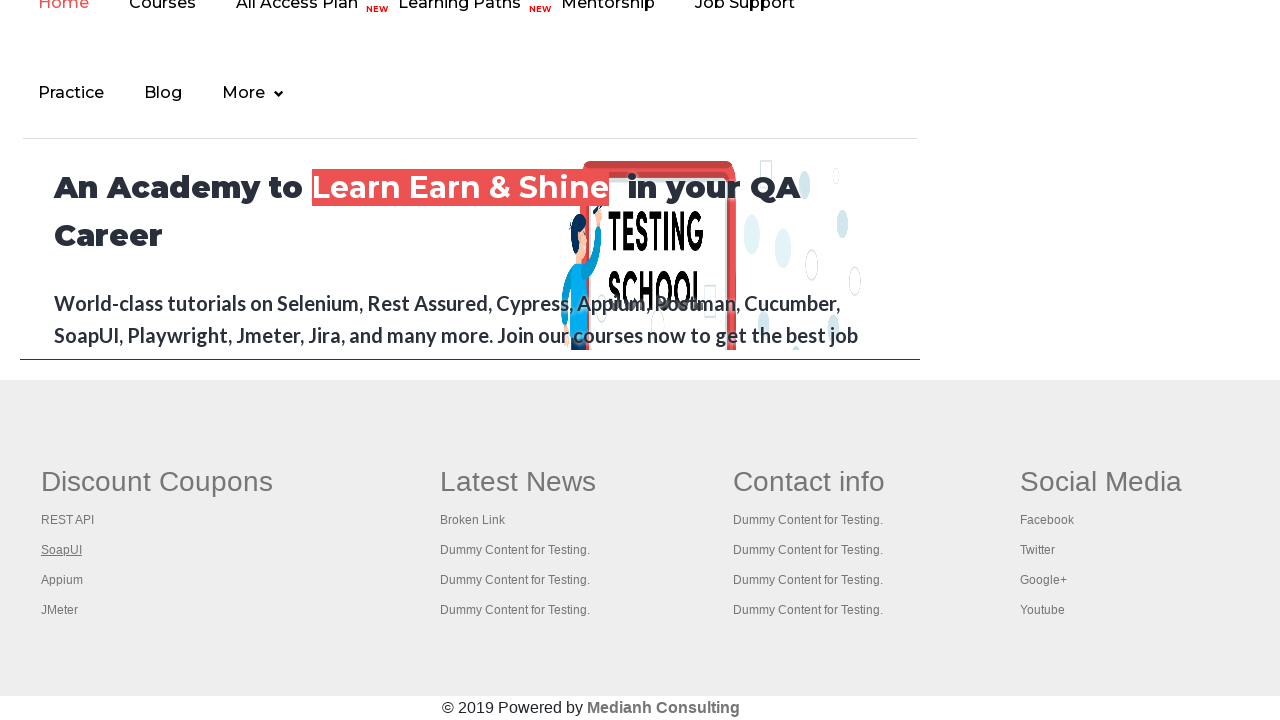

Closed tab 2
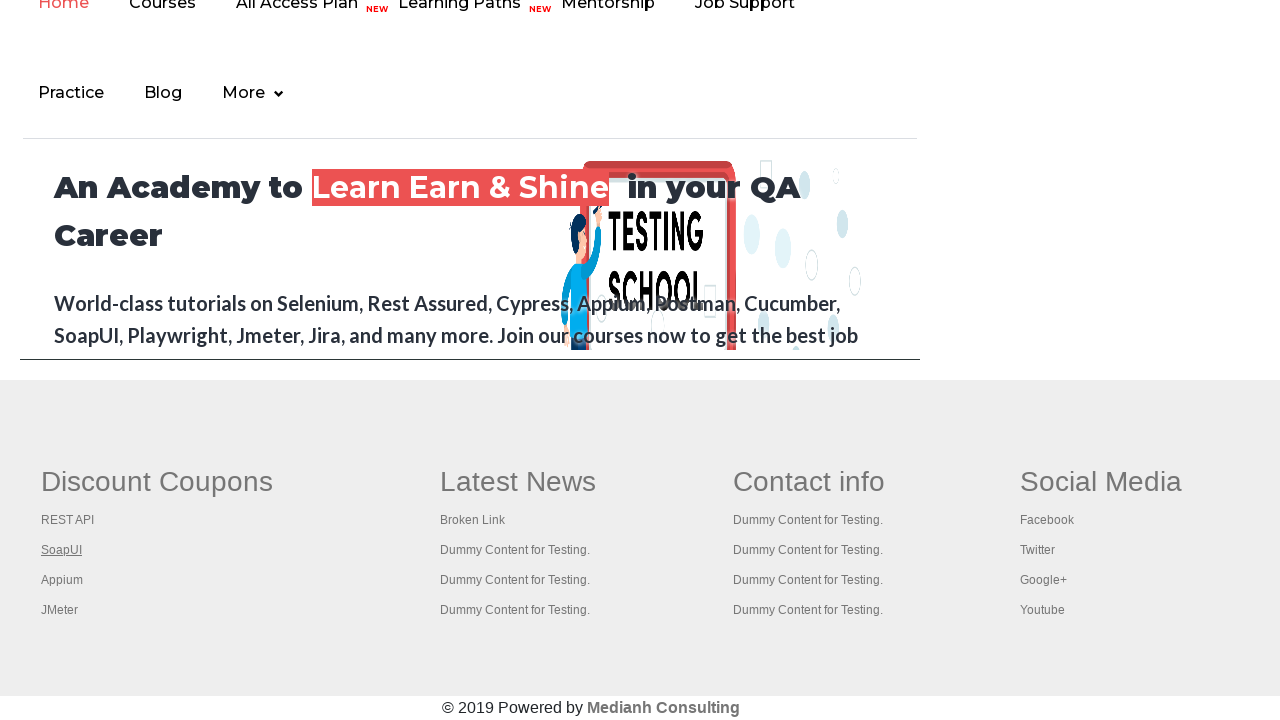

Opened footer column link 3 in new tab with Ctrl+click at (62, 580) on #gf-BIG >> xpath=//table/tbody/tr/td[1]/ul >> a >> nth=3
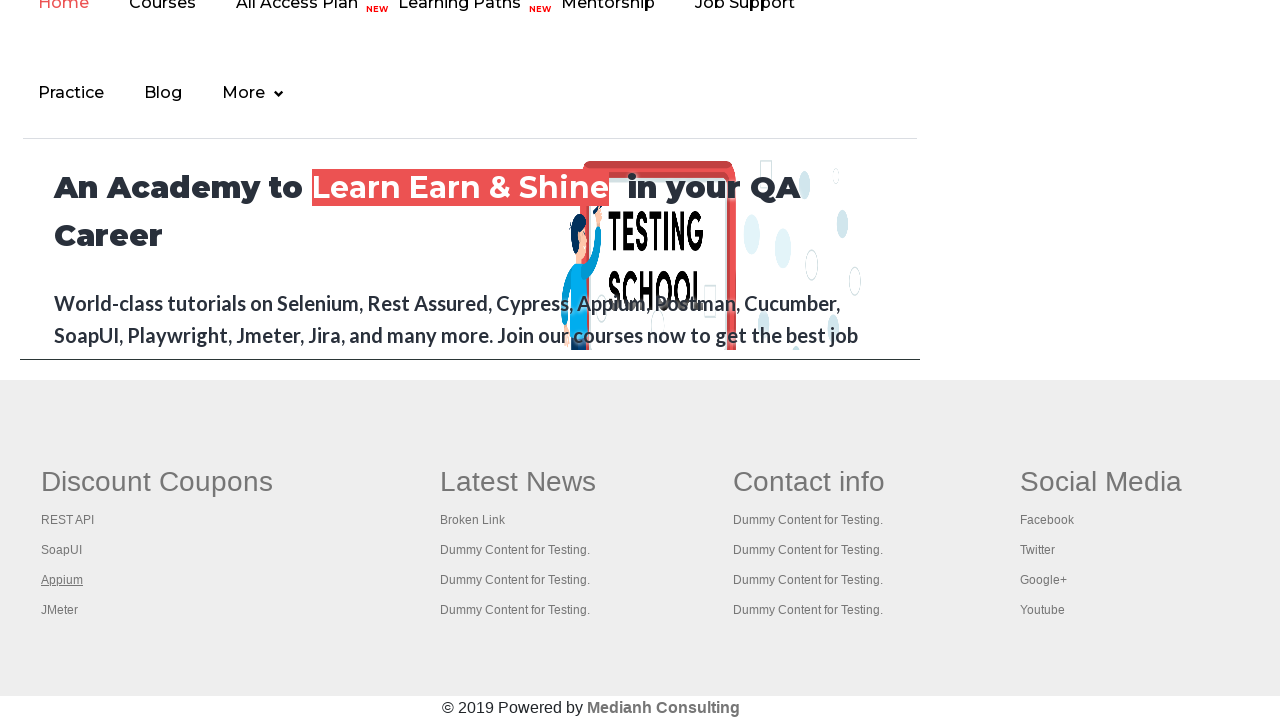

Retrieved title from tab 3: 
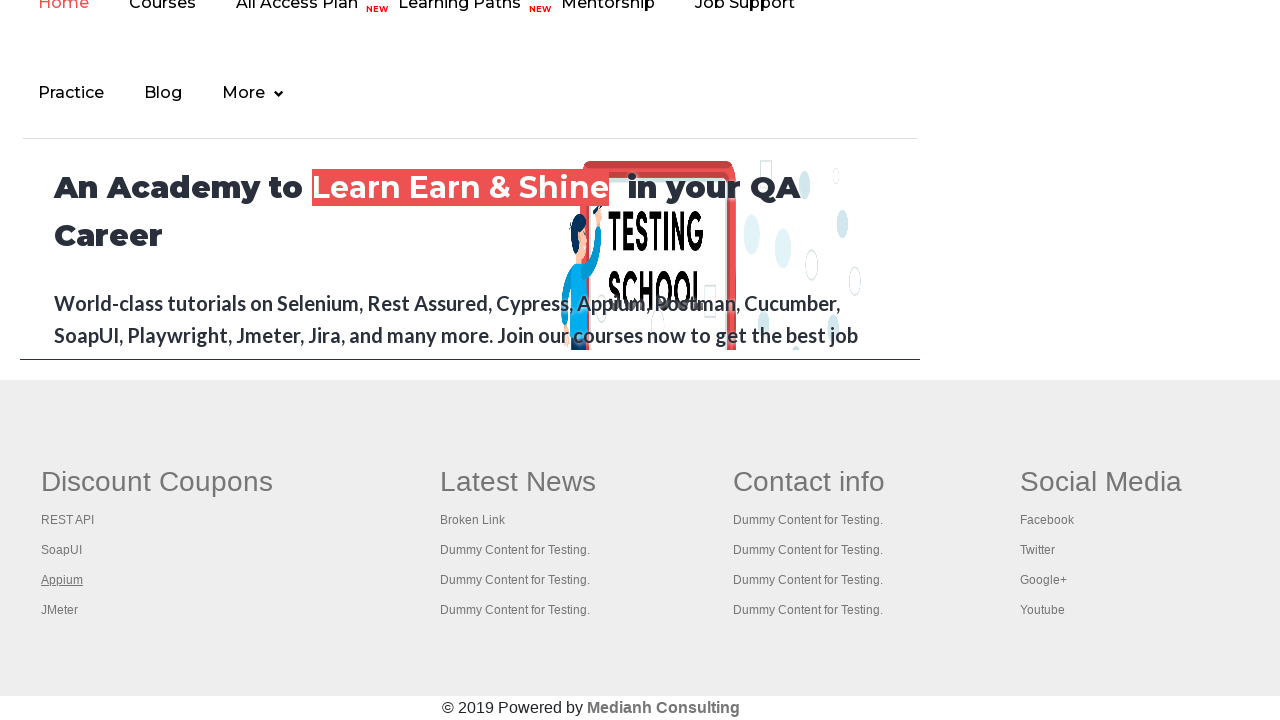

Closed tab 3
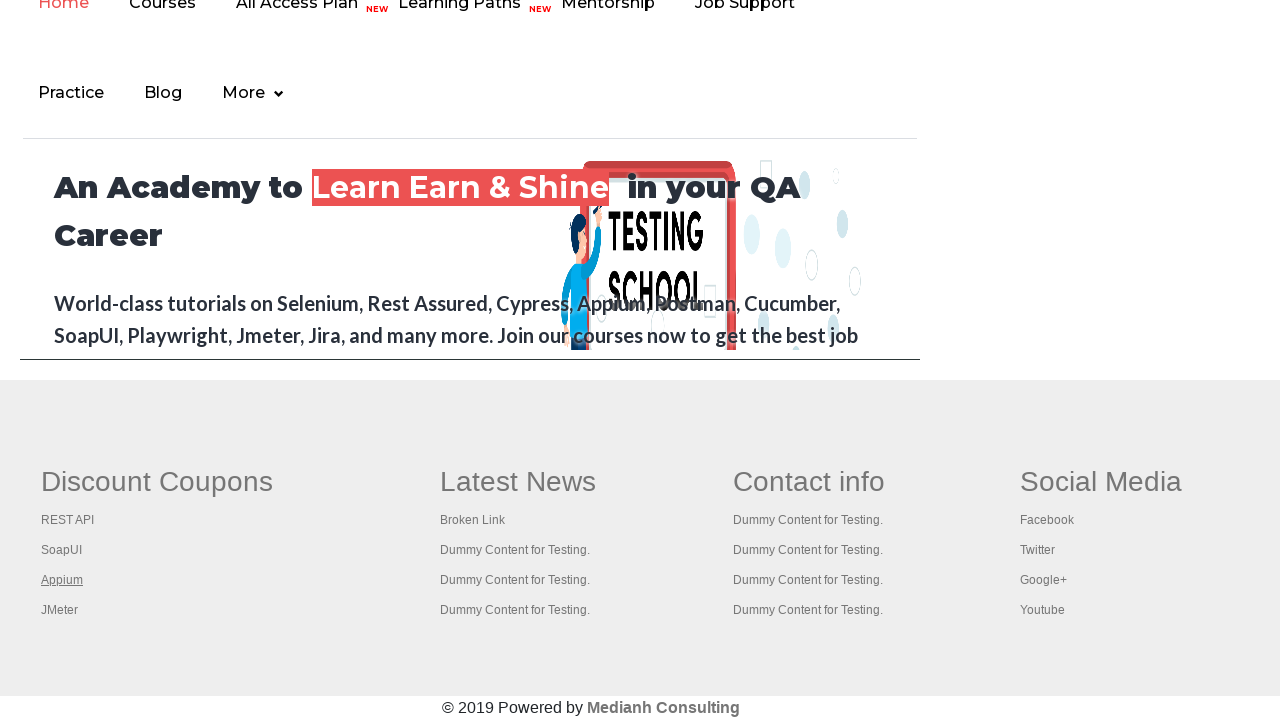

Opened footer column link 4 in new tab with Ctrl+click at (60, 610) on #gf-BIG >> xpath=//table/tbody/tr/td[1]/ul >> a >> nth=4
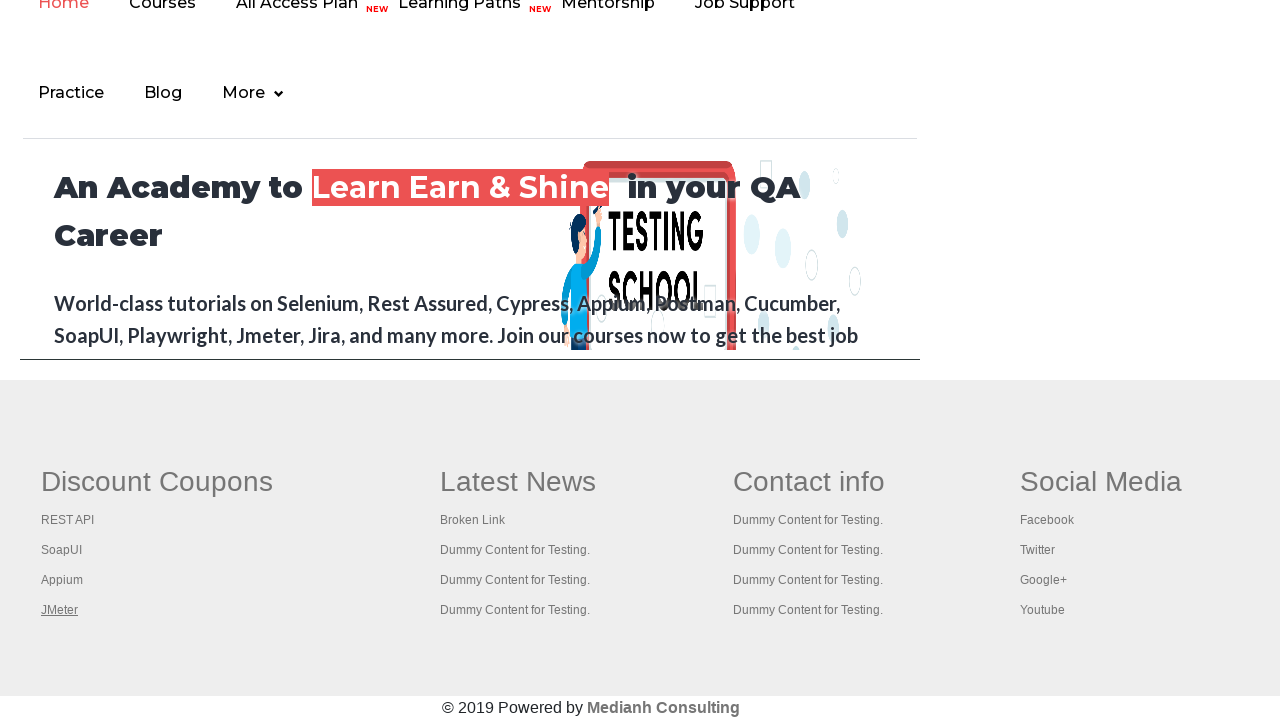

Retrieved title from tab 4: Apache JMeter - Apache JMeter™
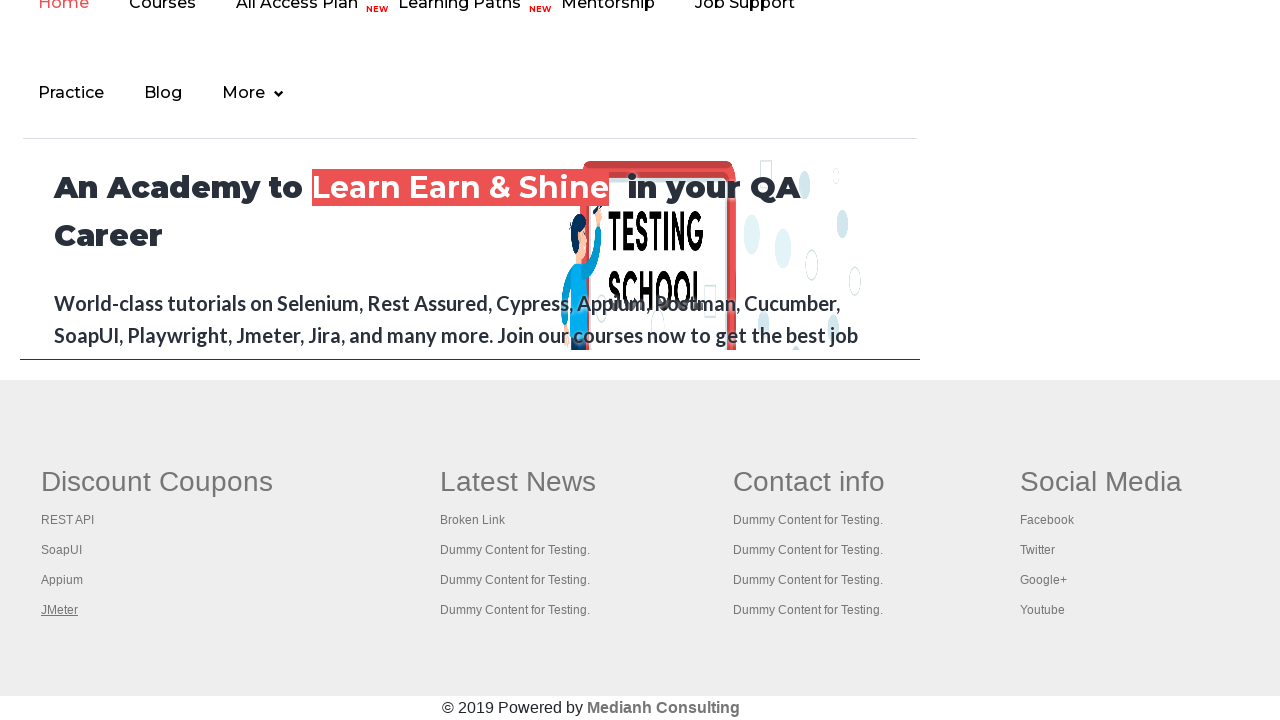

Closed tab 4
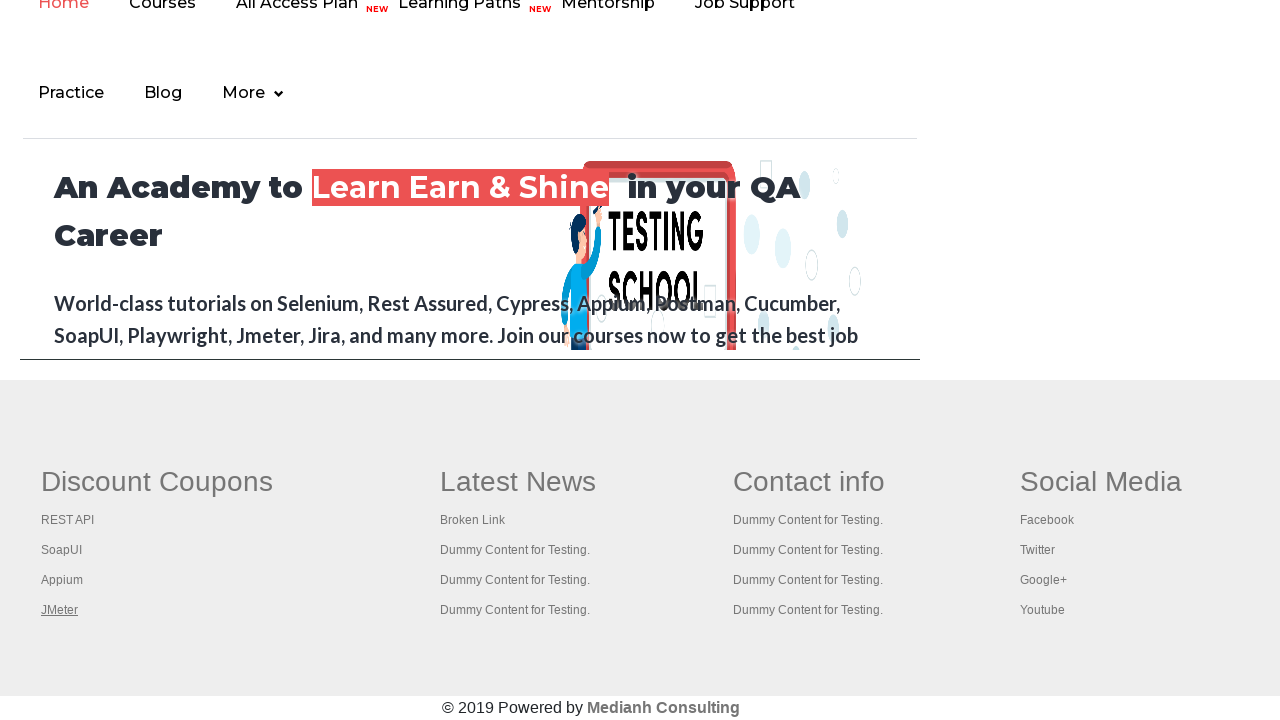

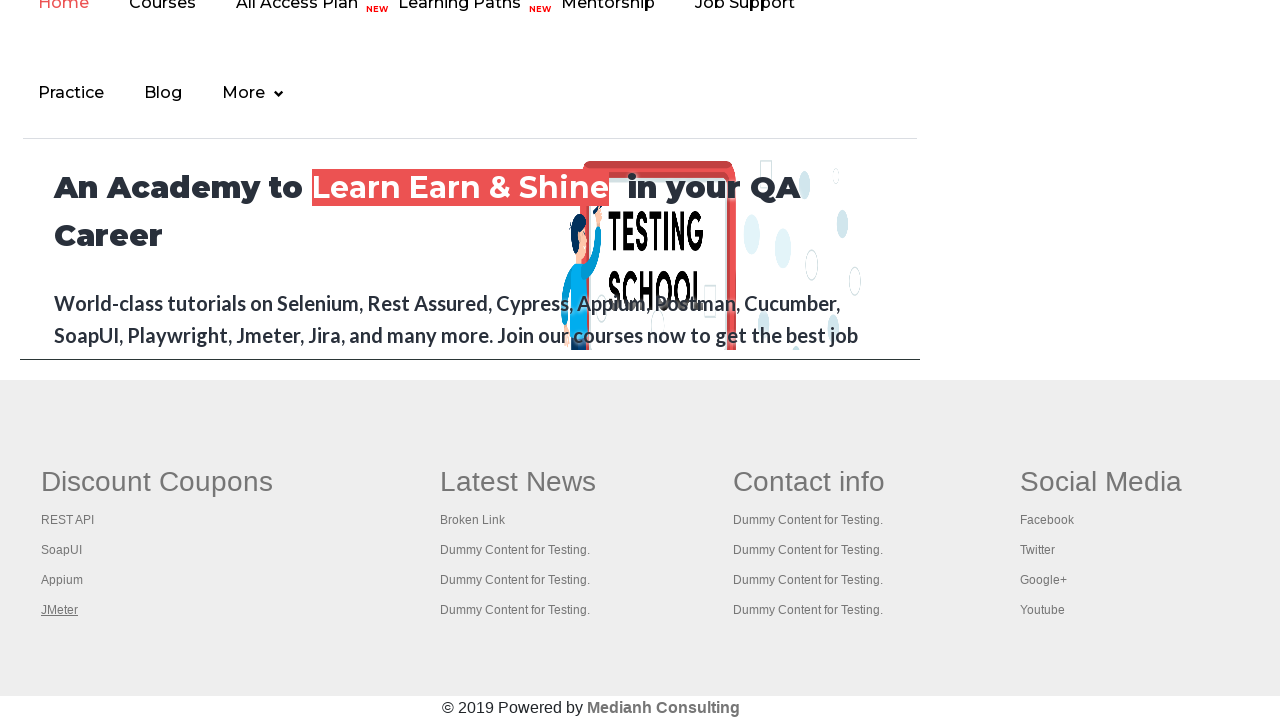